Tests selection state of radio buttons and checkboxes by clicking them and verifying their selected status

Starting URL: https://automationfc.github.io/basic-form/index.html

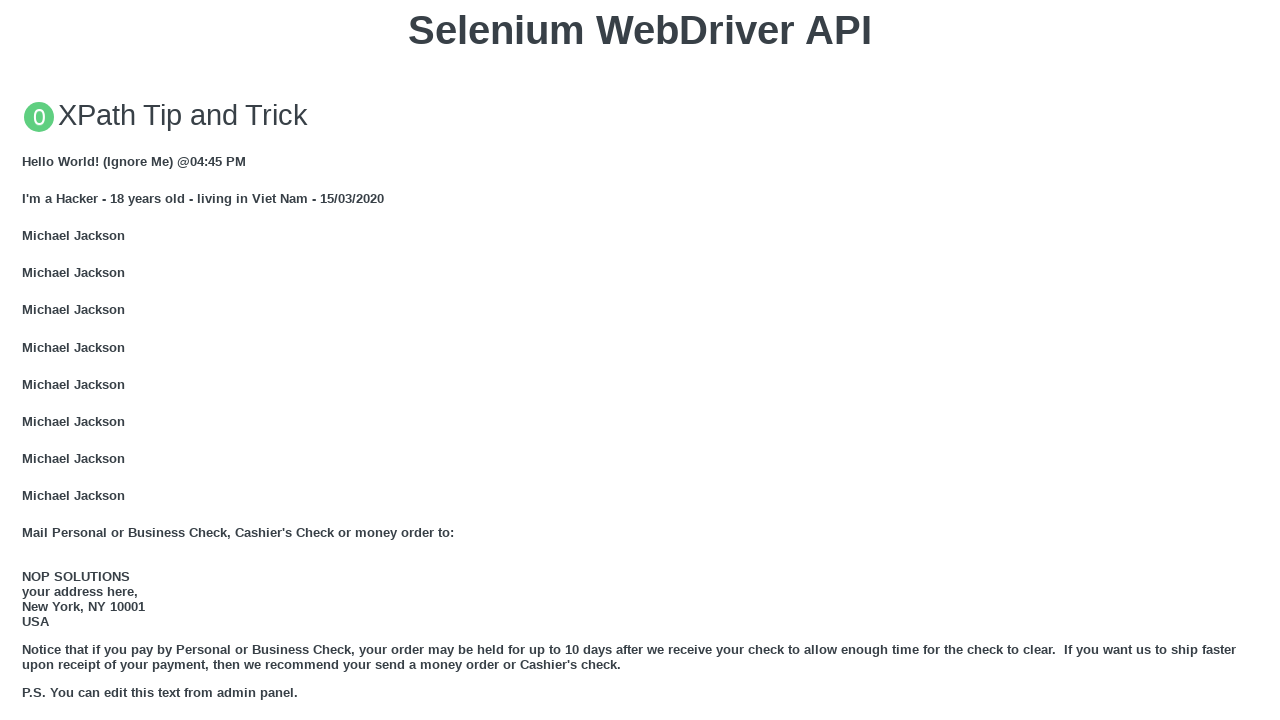

Clicked Under 18 radio button at (28, 360) on input#under_18
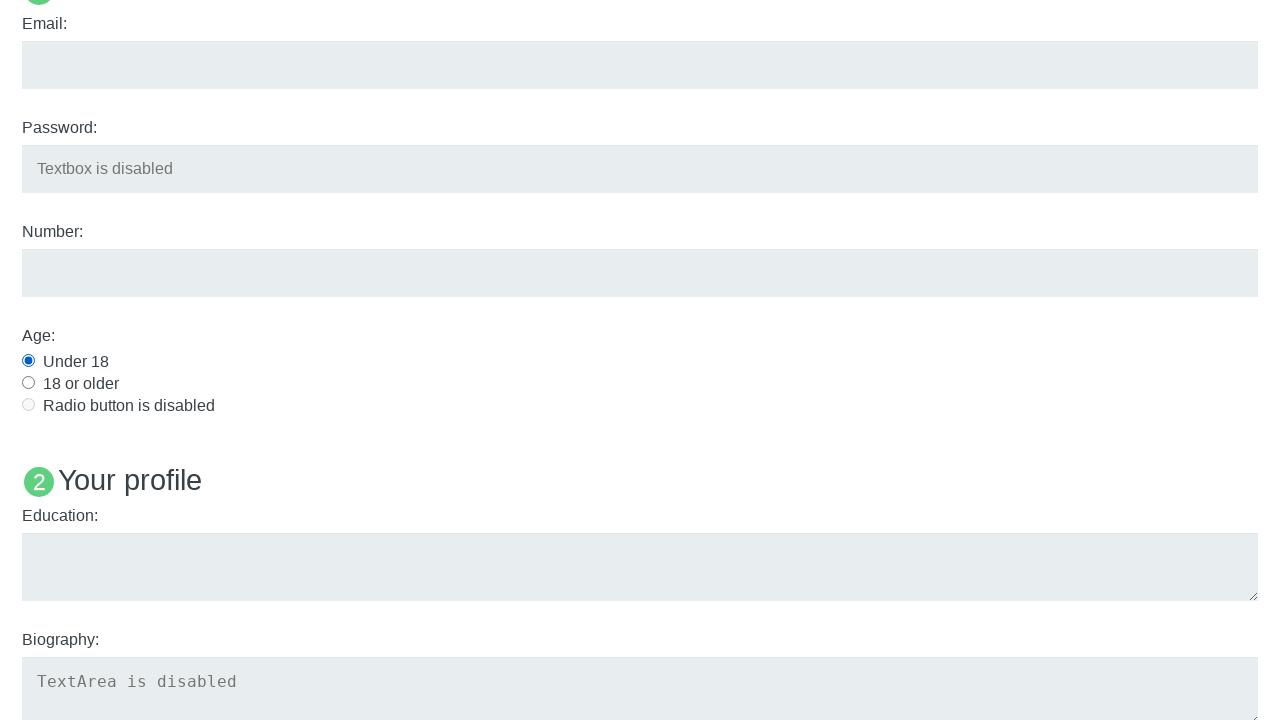

Clicked Java checkbox at (28, 361) on input#java
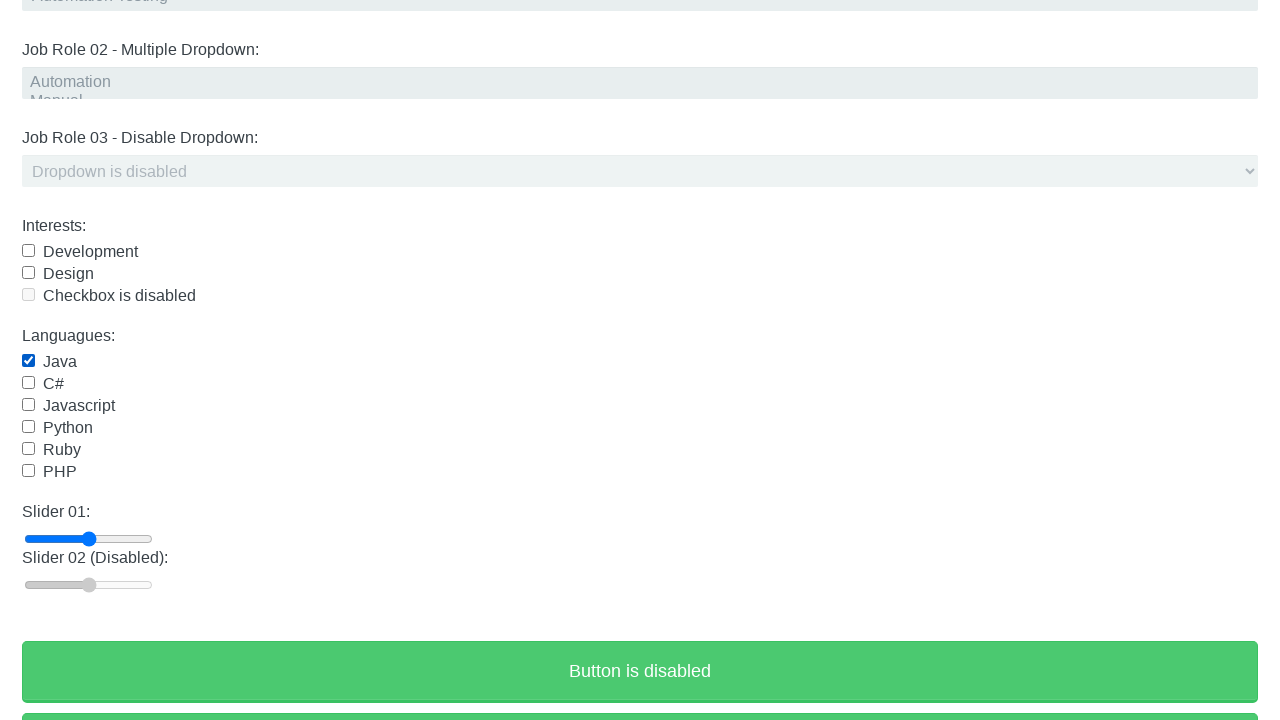

Verified Under 18 radio button is selected
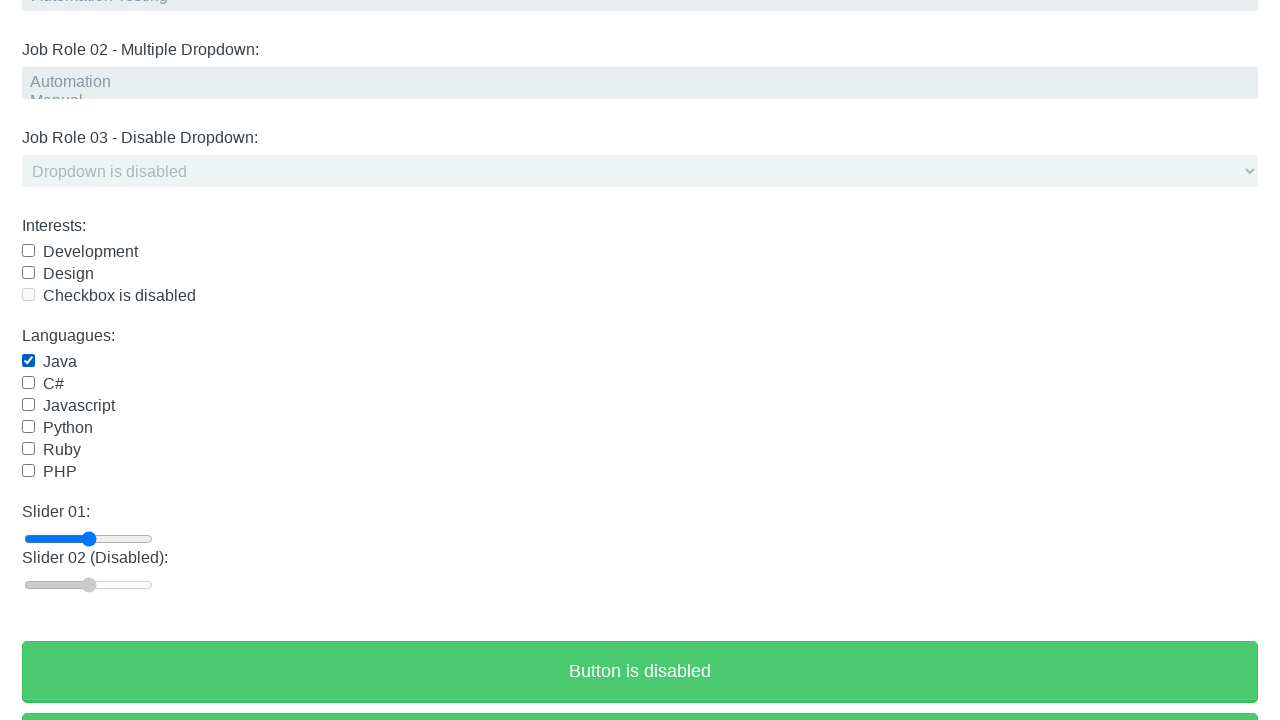

Verified Java checkbox is selected
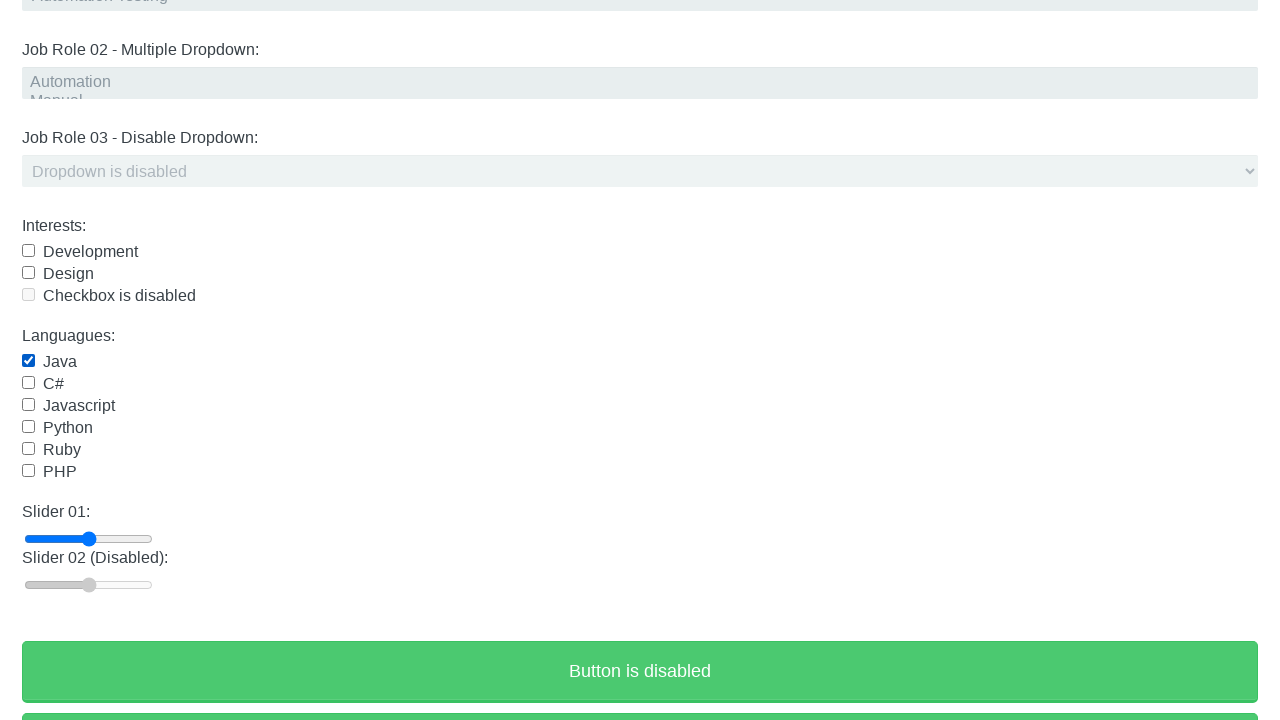

Clicked Java checkbox to deselect it at (28, 361) on input#java
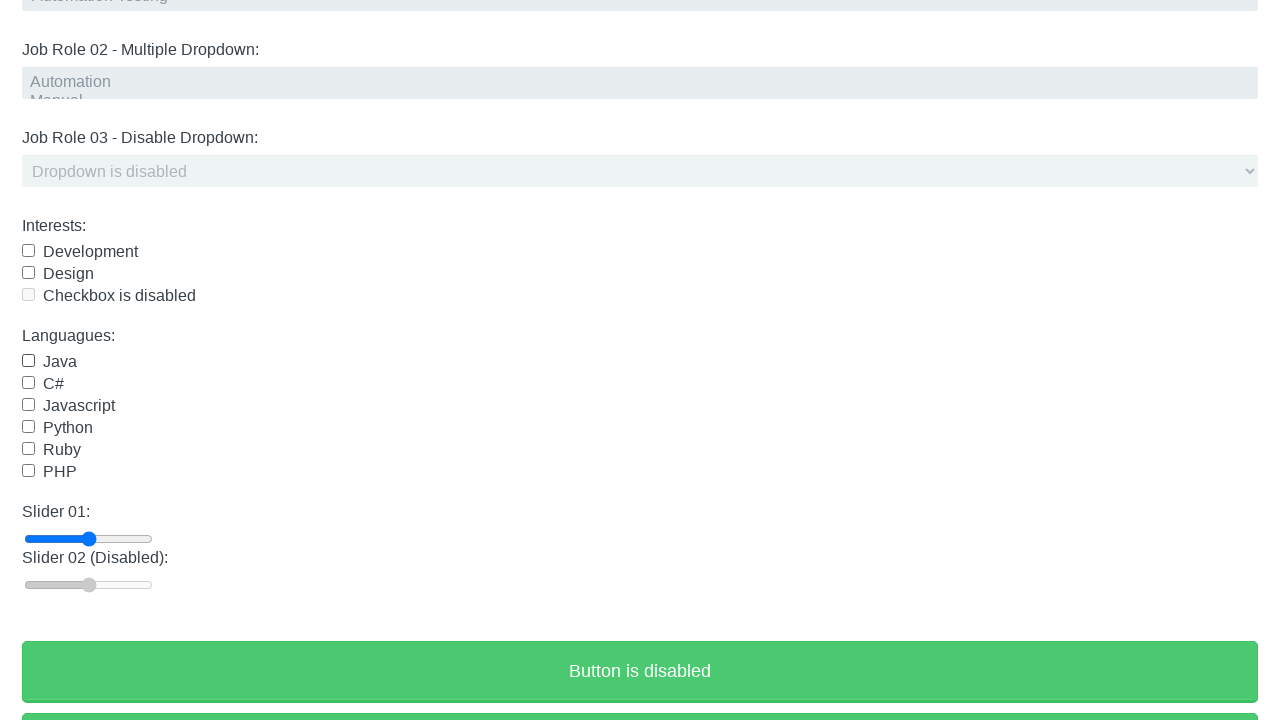

Verified Under 18 radio button is still selected
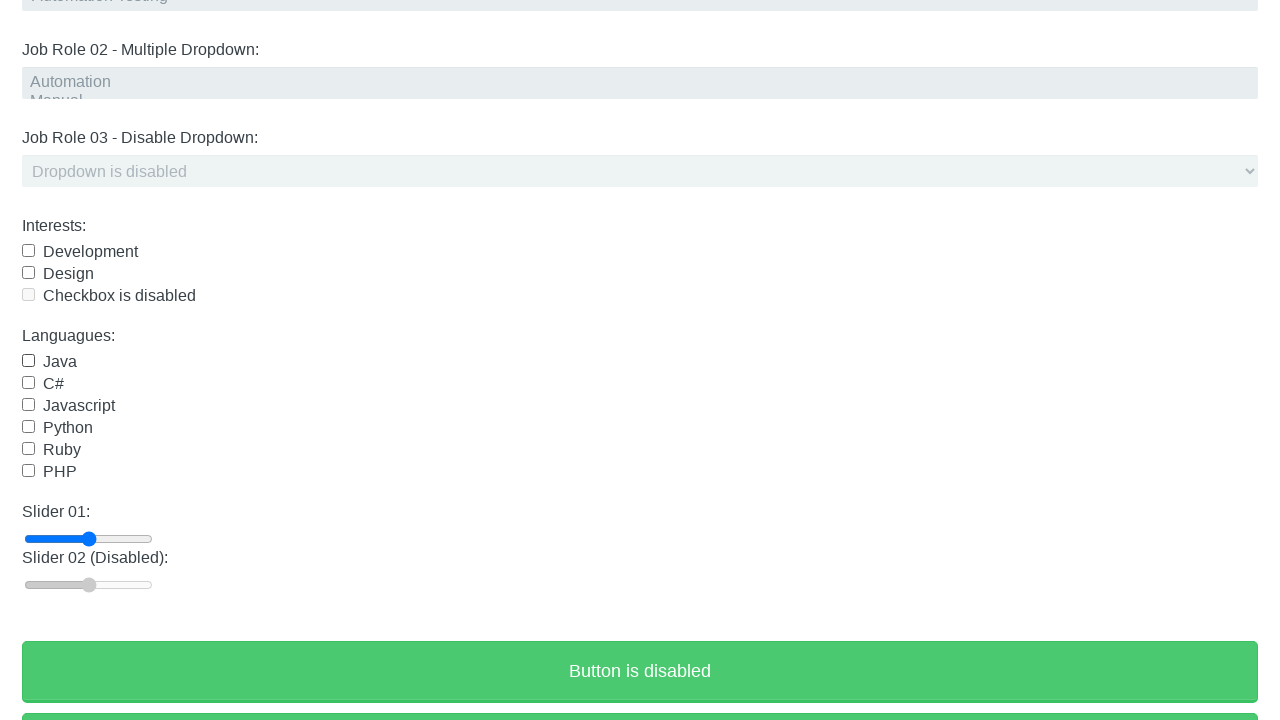

Verified Java checkbox is deselected
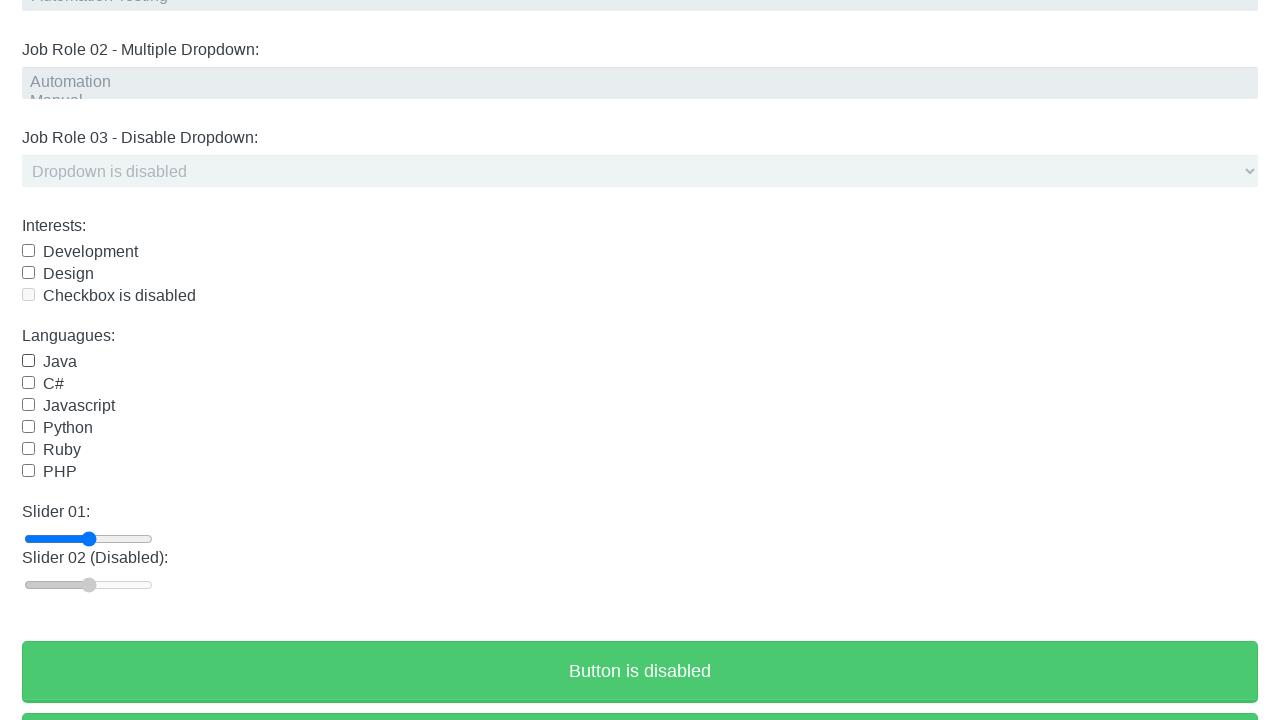

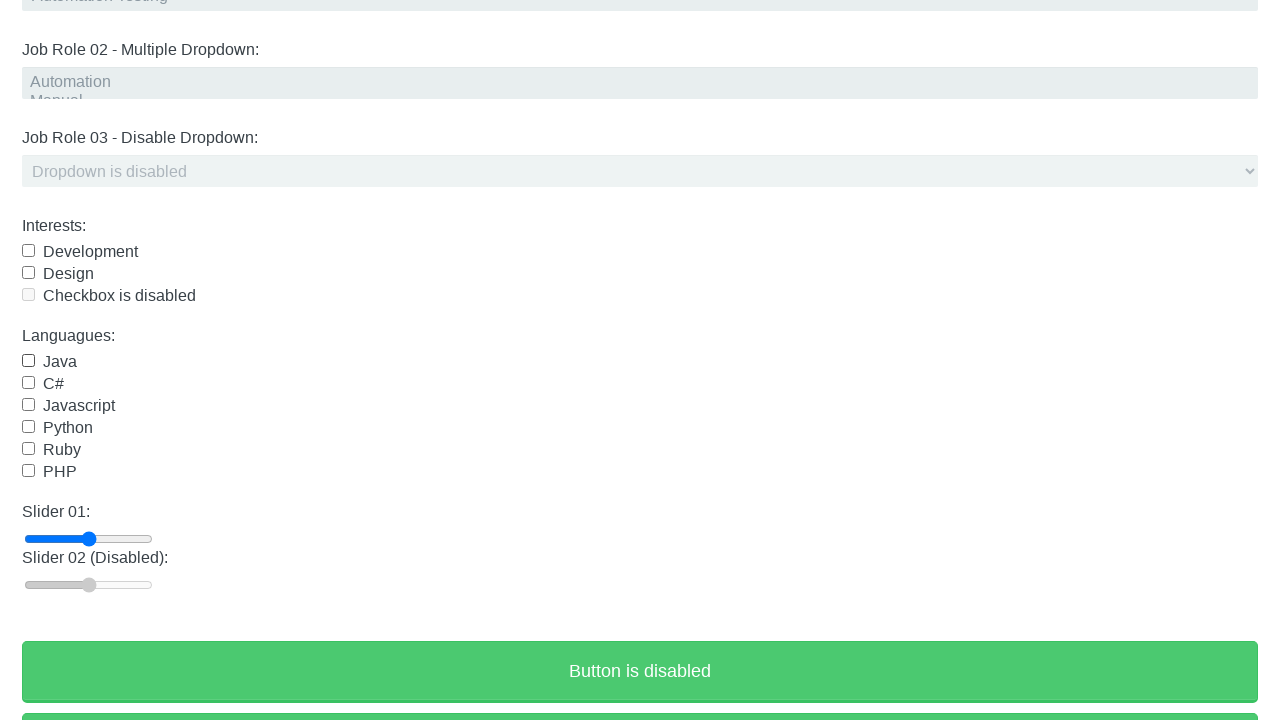